Tests hover dropdown menu by hovering over the dropdown and clicking an option

Starting URL: https://seleniumbase.io/demo_page

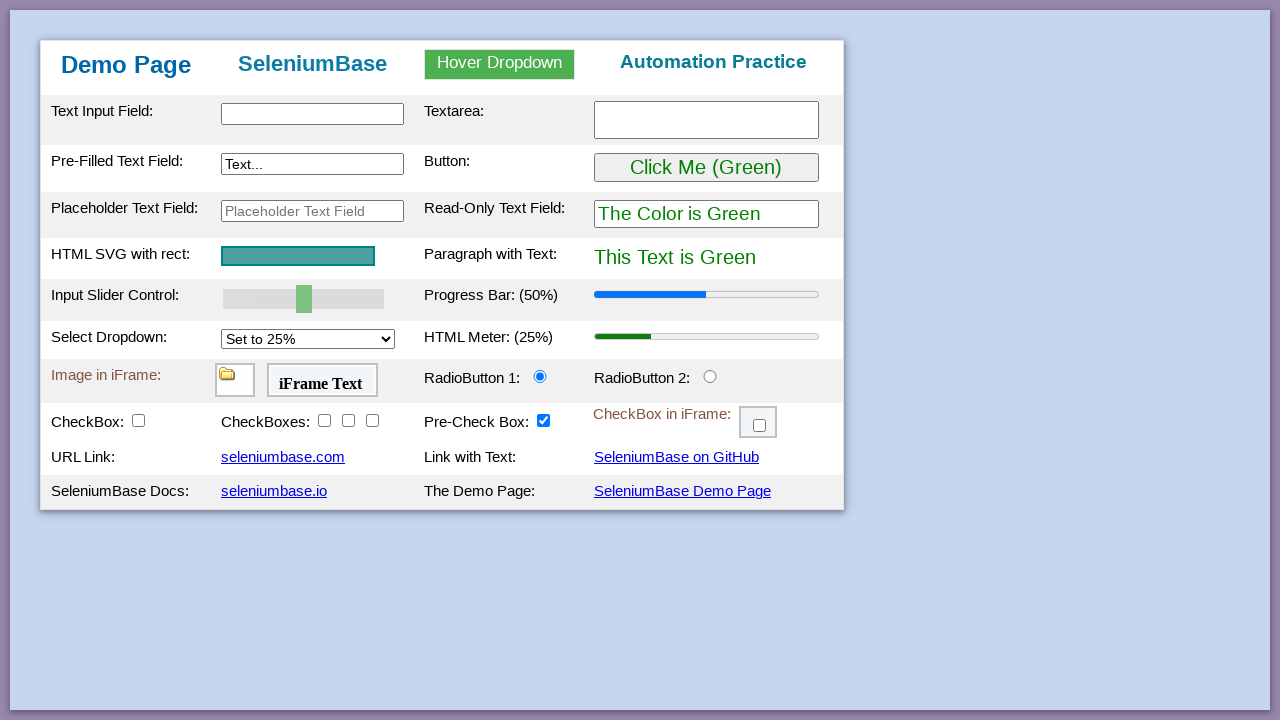

Hovered over dropdown menu at (500, 64) on #myDropdown
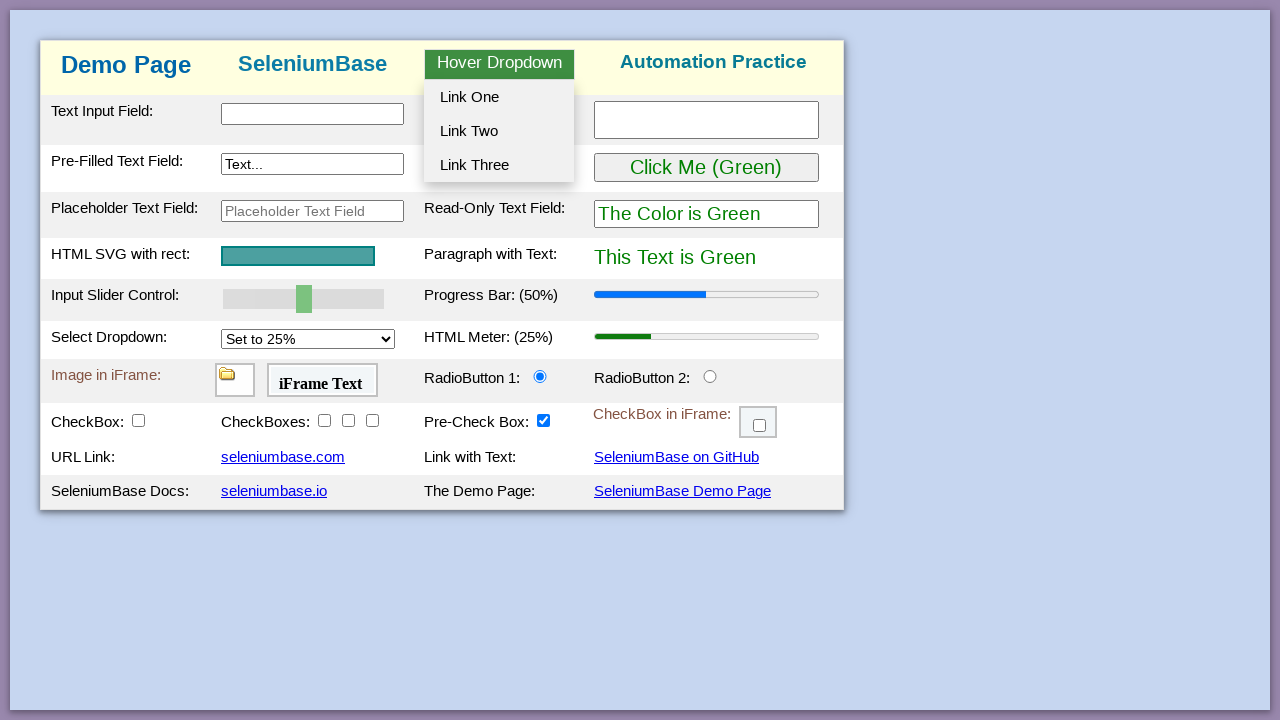

Clicked dropdown option 2 at (499, 131) on #dropOption2
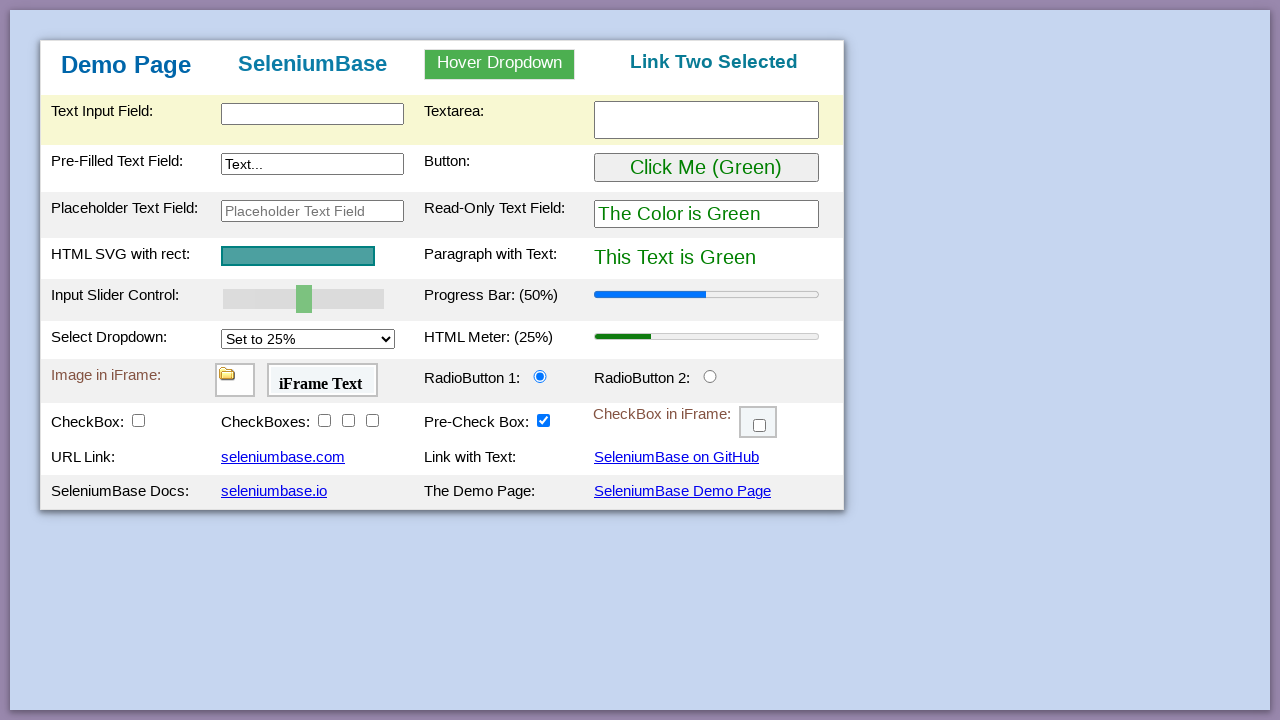

Verified that 'Link Two Selected' text appeared
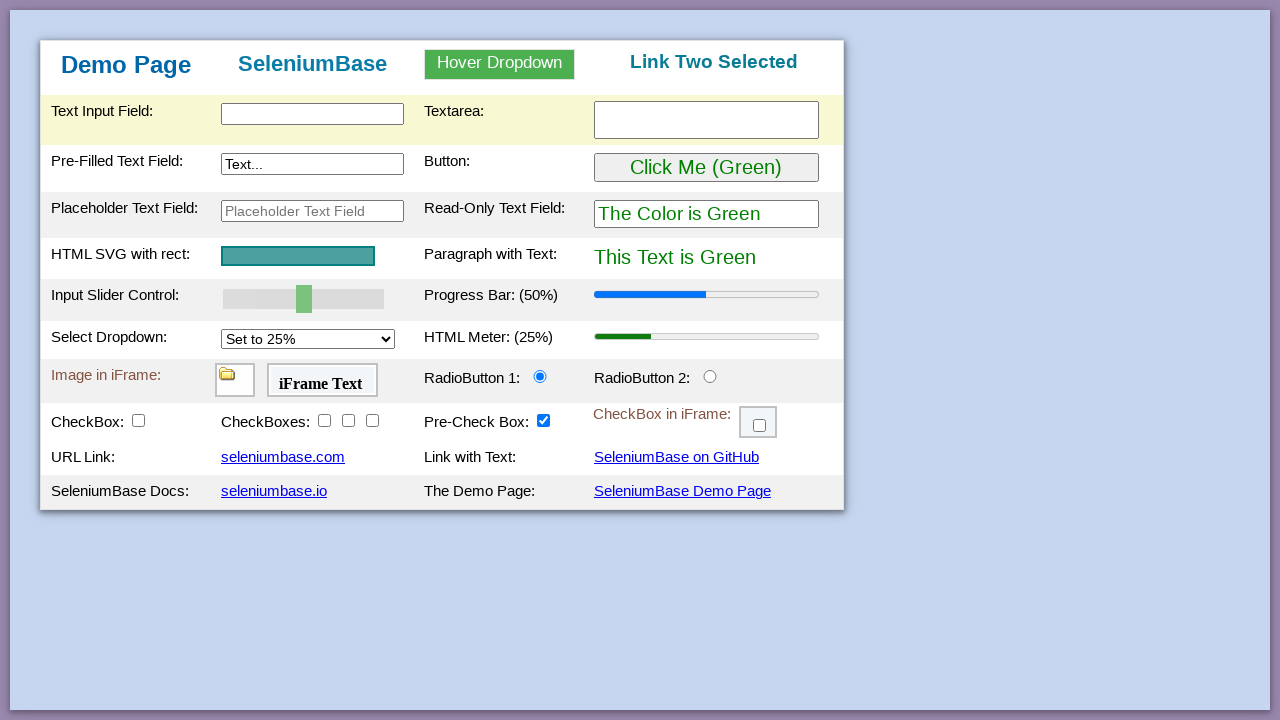

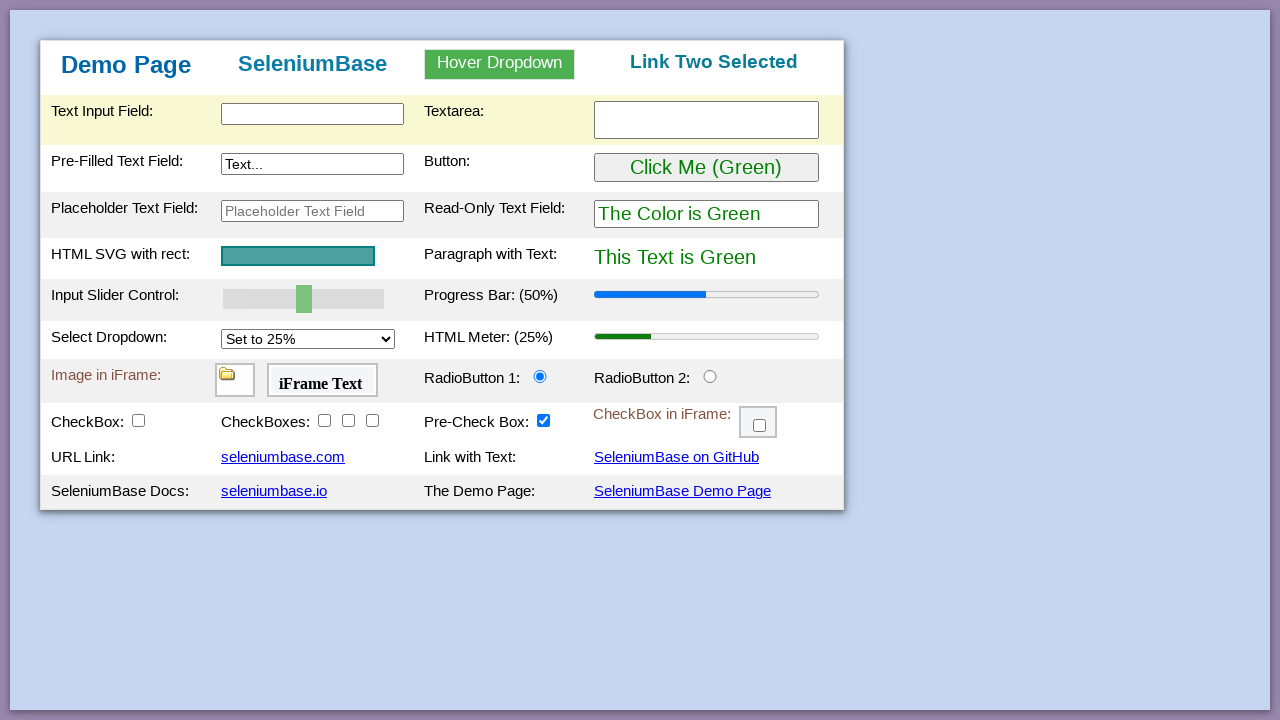